Tests mouse input events on a training page by performing single click, double click, and right click (context click) actions, verifying that the page responds to each event type.

Starting URL: https://v1.training-support.net/selenium/input-events

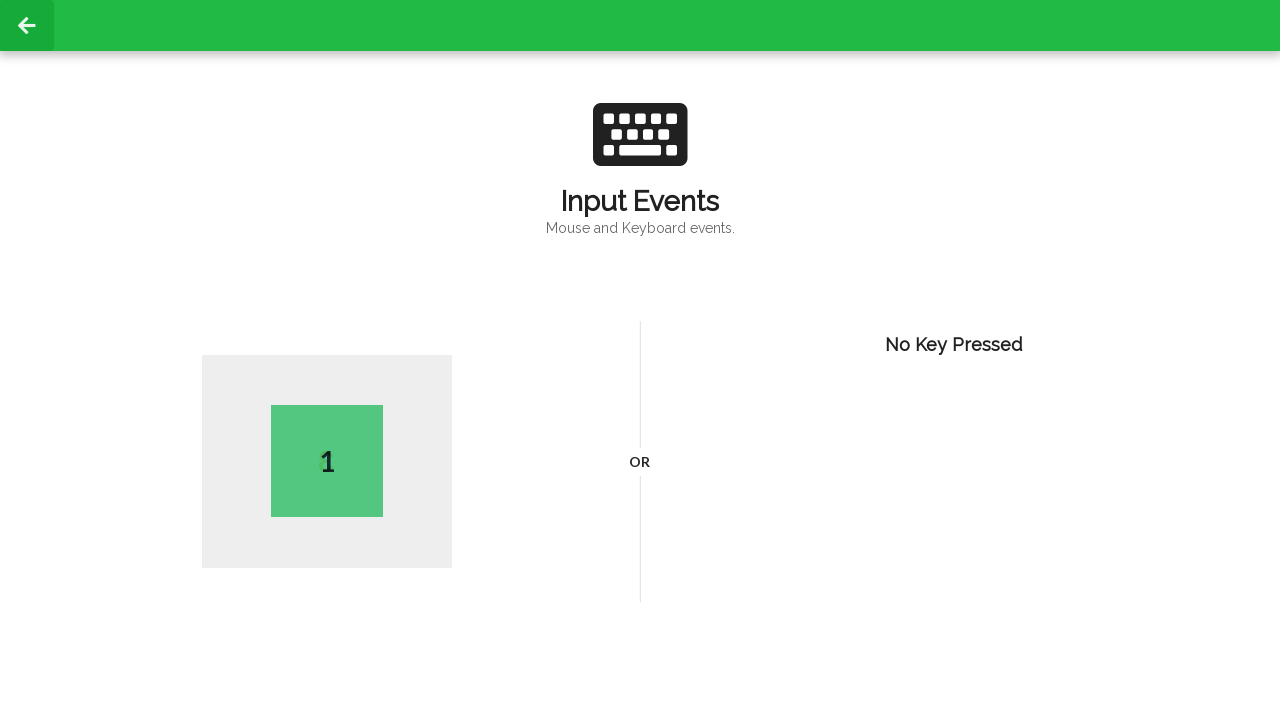

Waited for active element to load
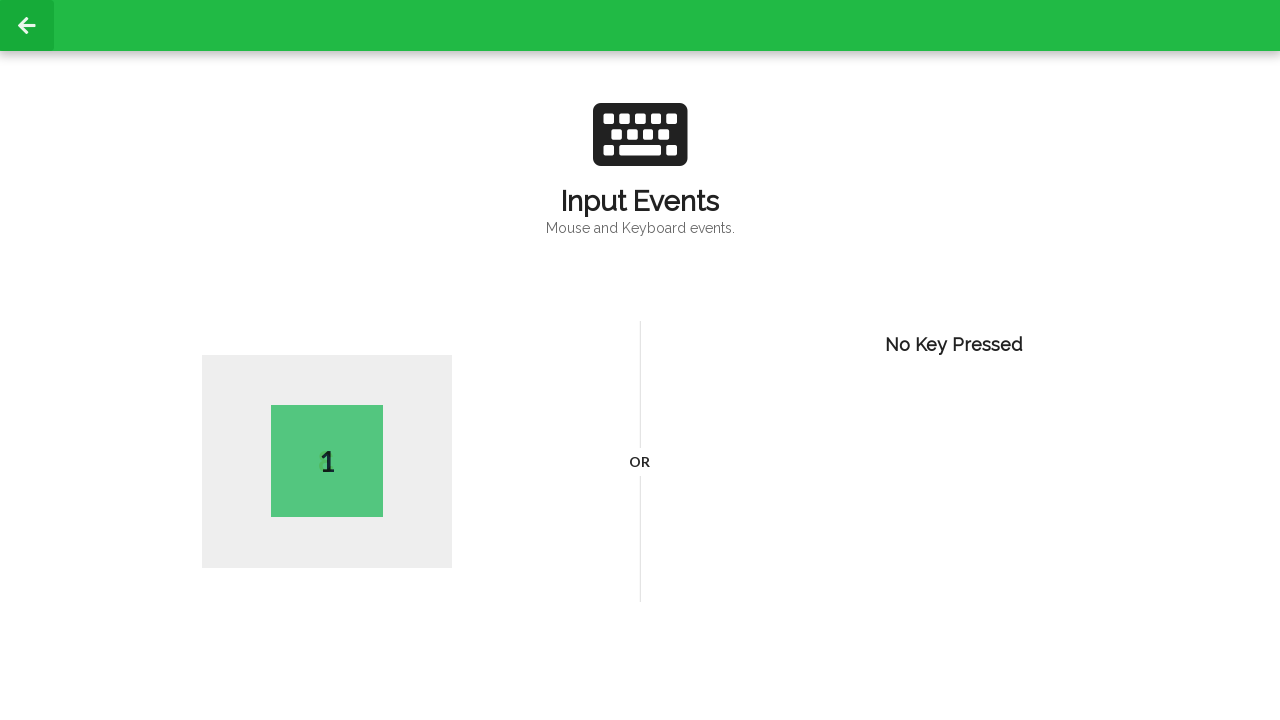

Performed single left click on page body at (640, 360) on body
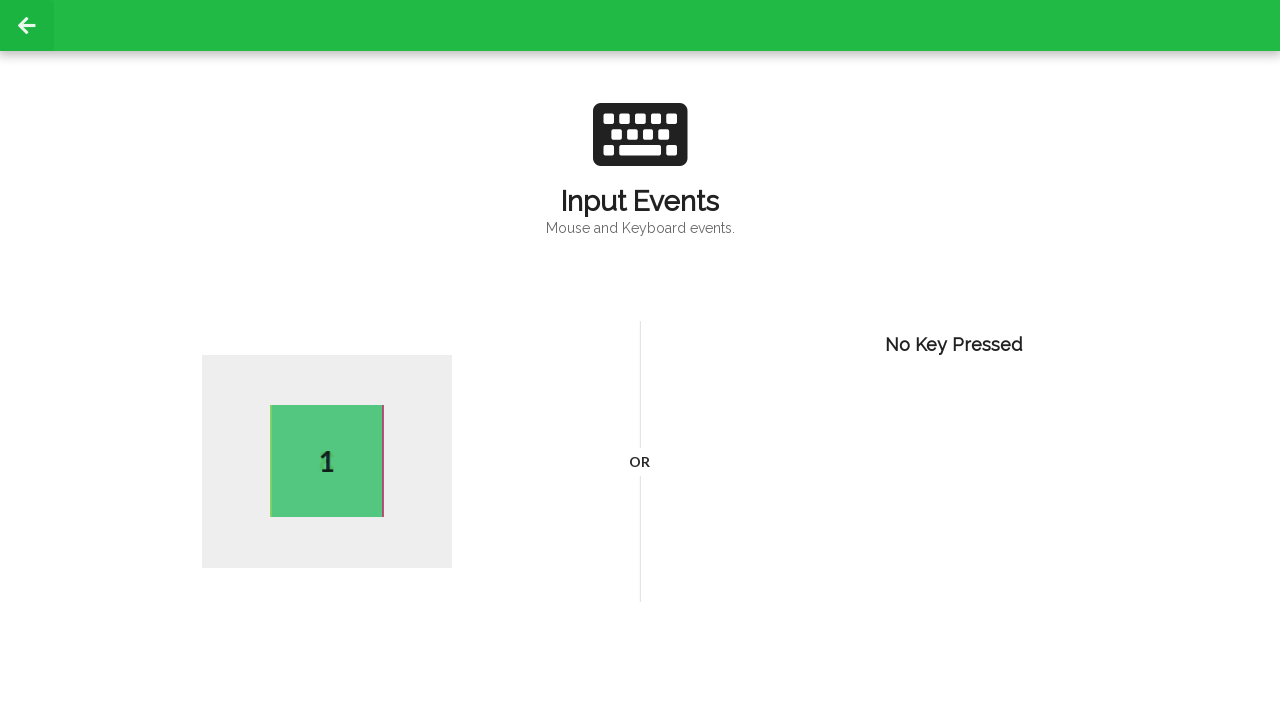

Waited 1000ms for single click event to process
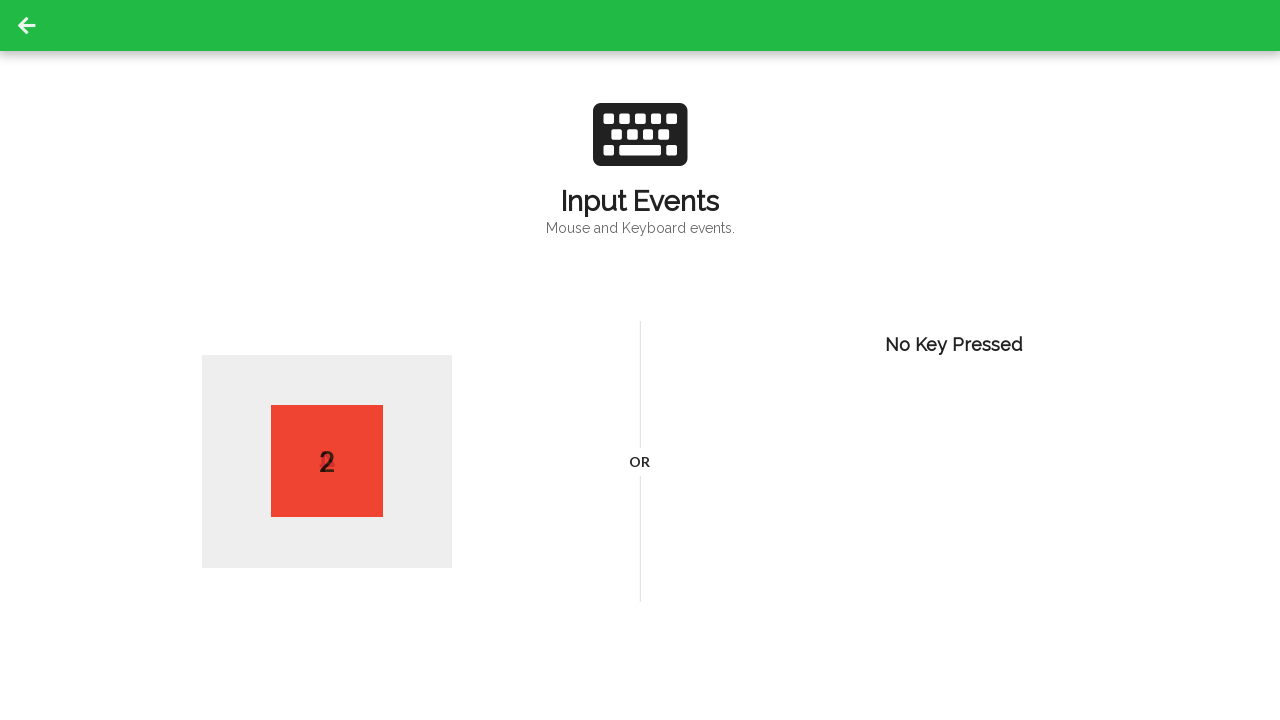

Retrieved active element text after single click: 2
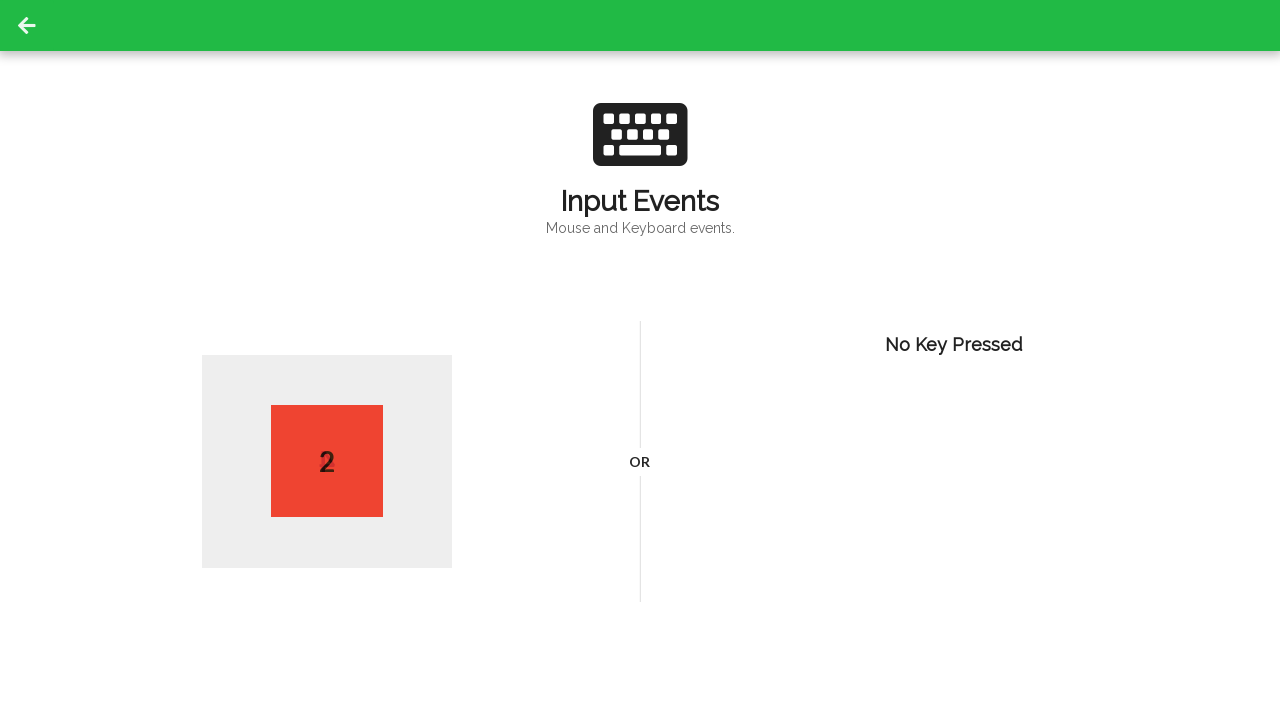

Performed double click on page body at (640, 360) on body
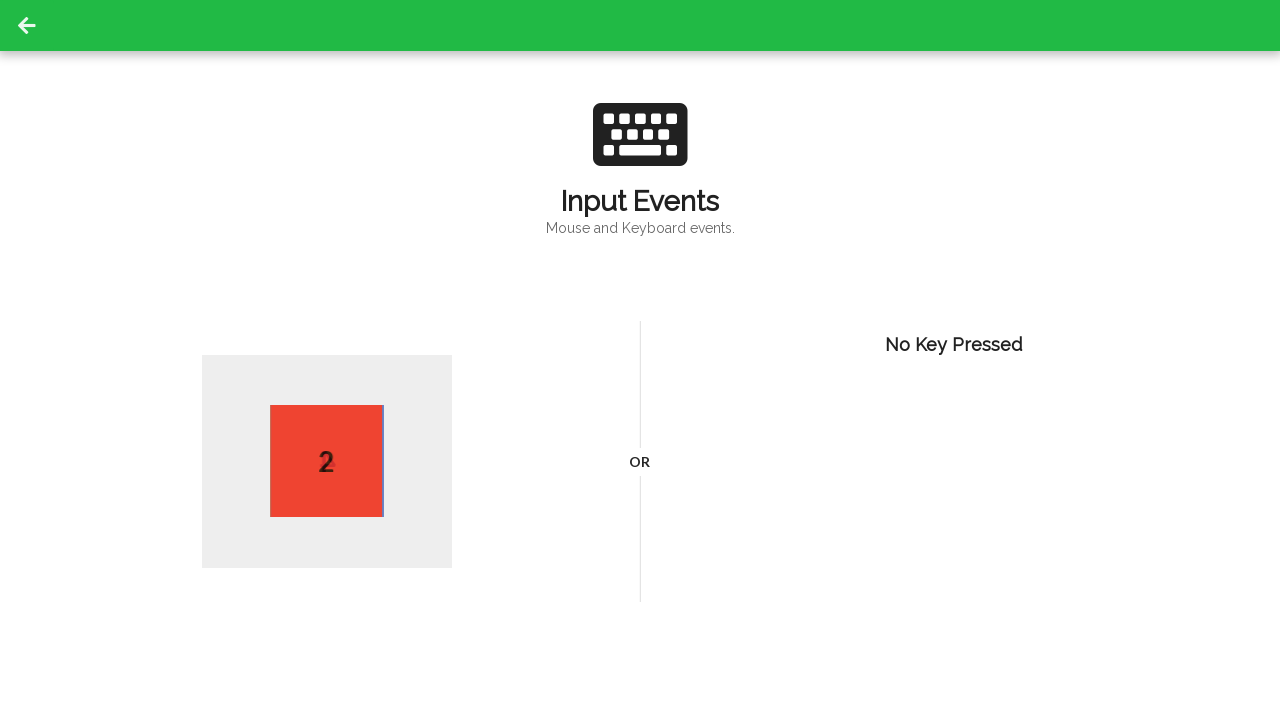

Waited 1000ms for double click event to process
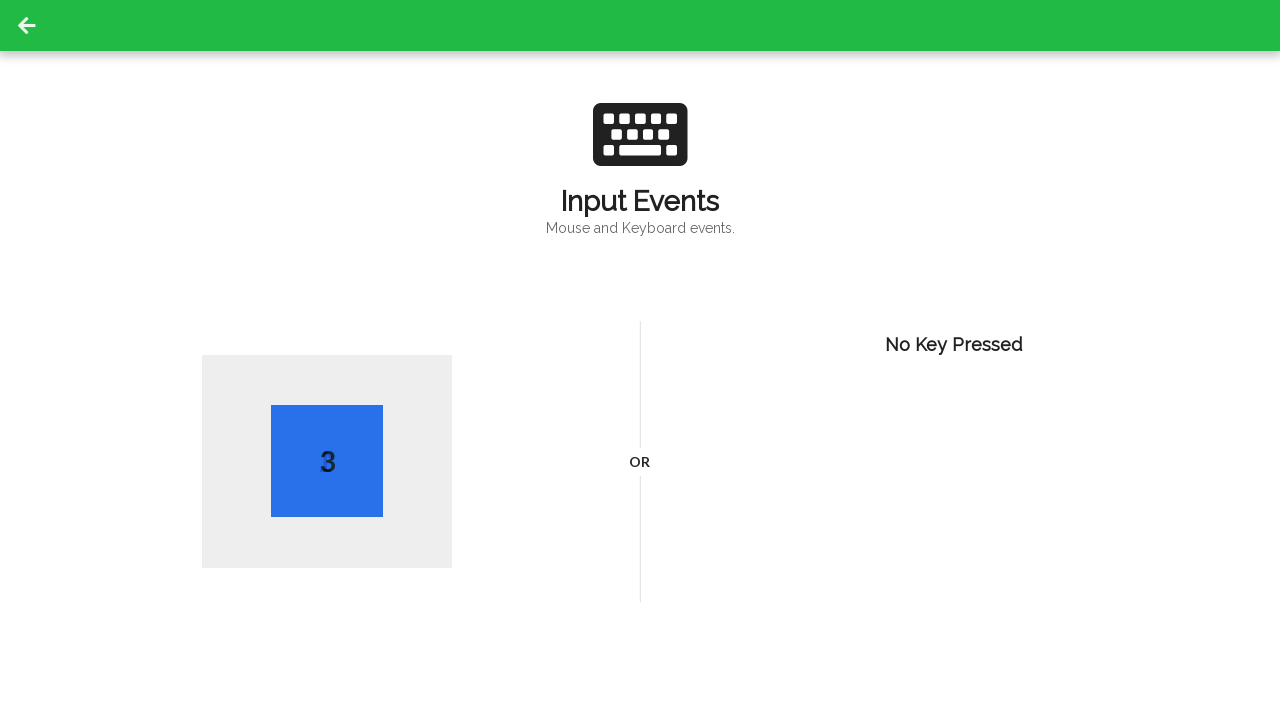

Retrieved active element text after double click: 3
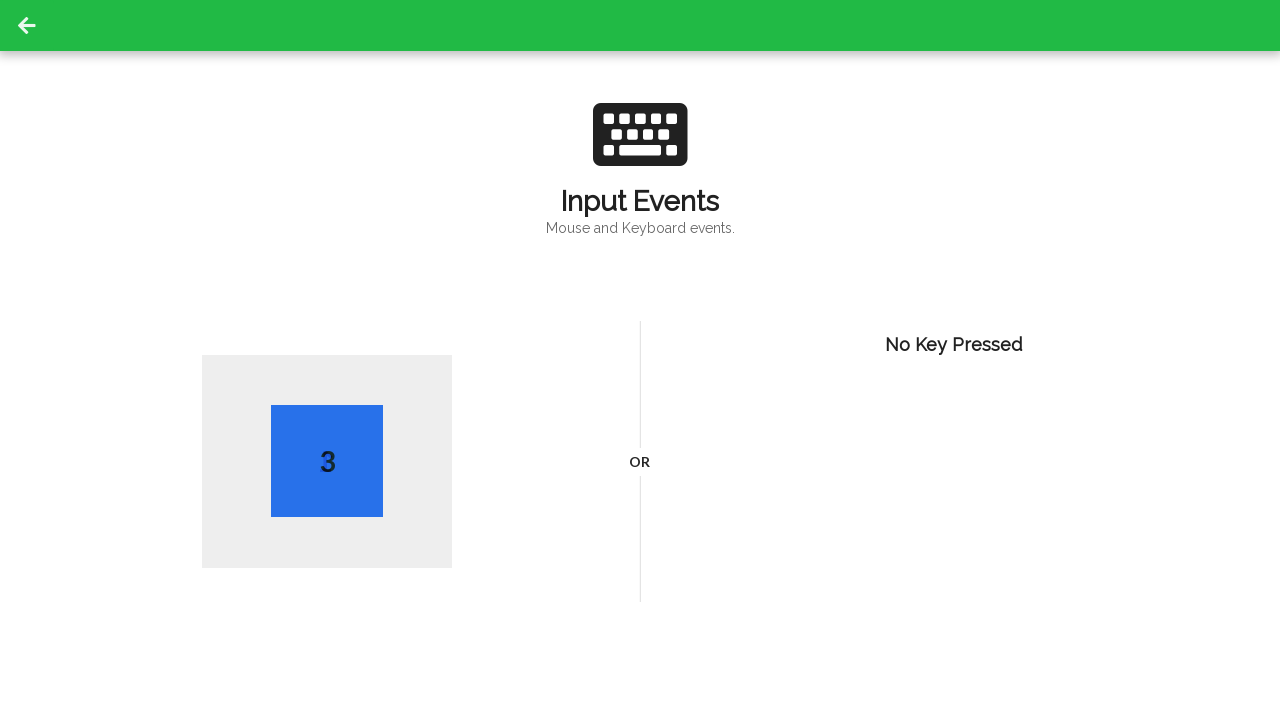

Performed right click (context click) on page body at (640, 360) on body
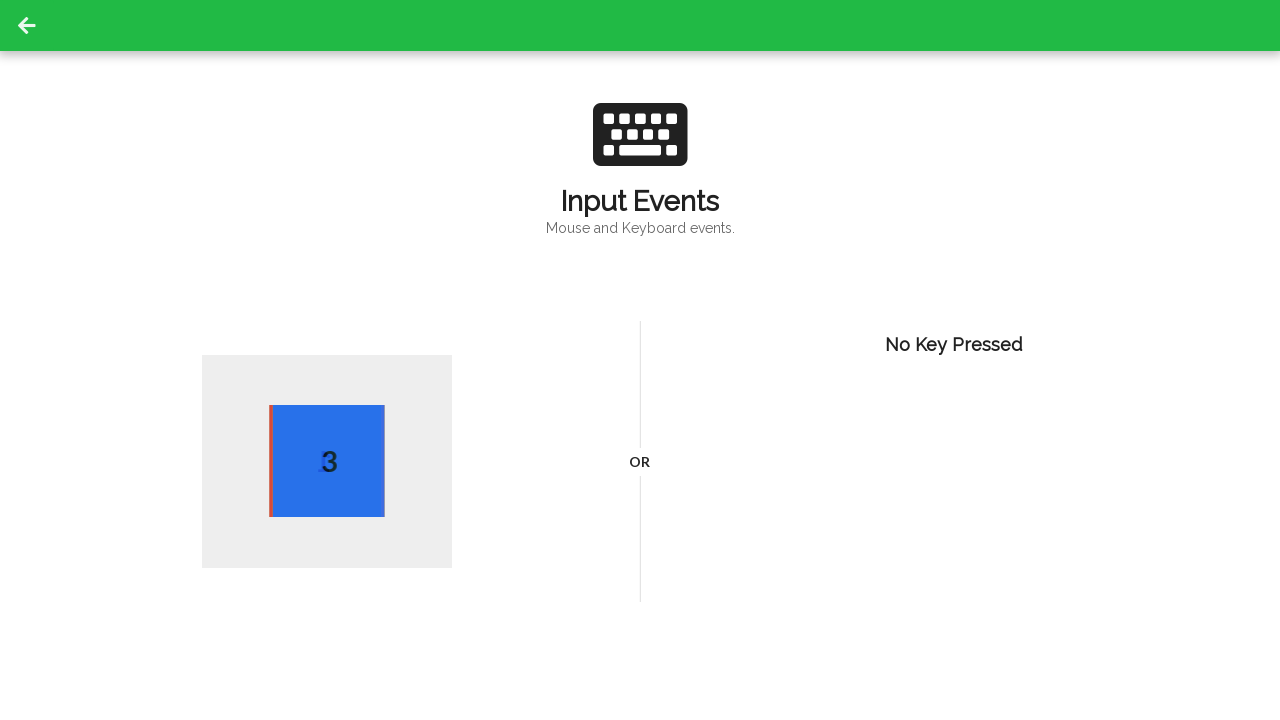

Waited 1000ms for right click event to process
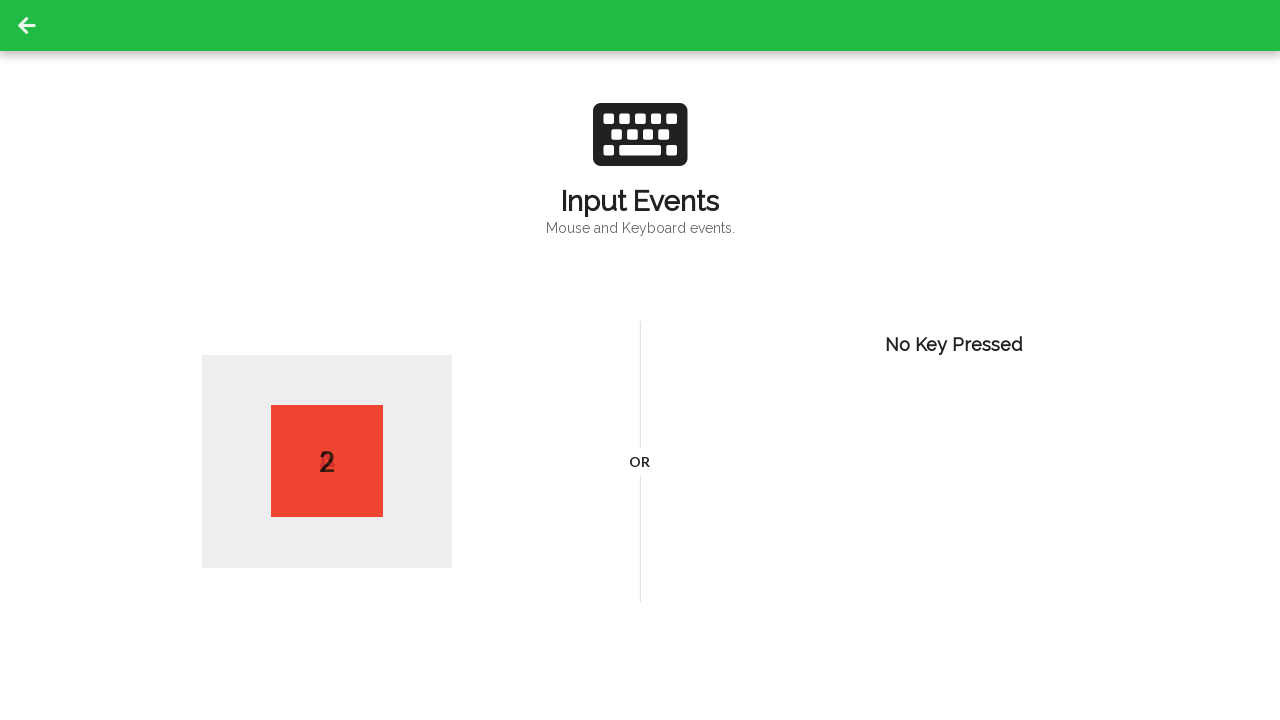

Retrieved active element text after right click: 2
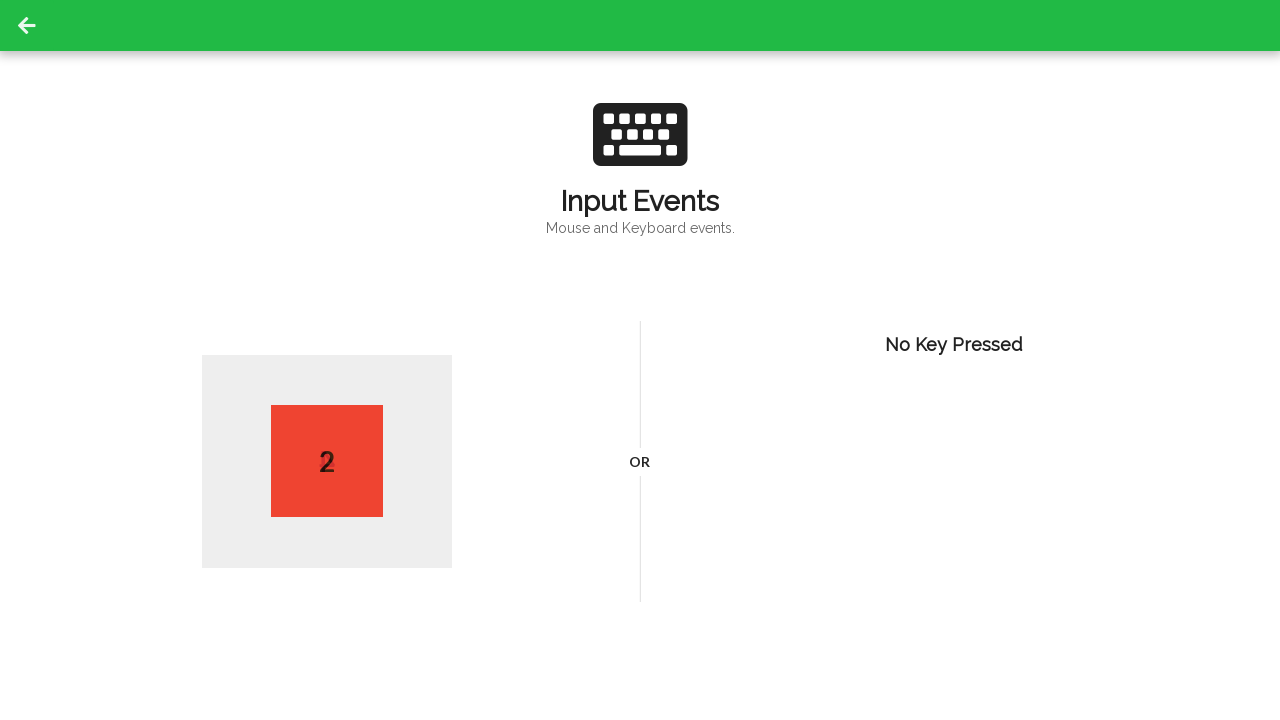

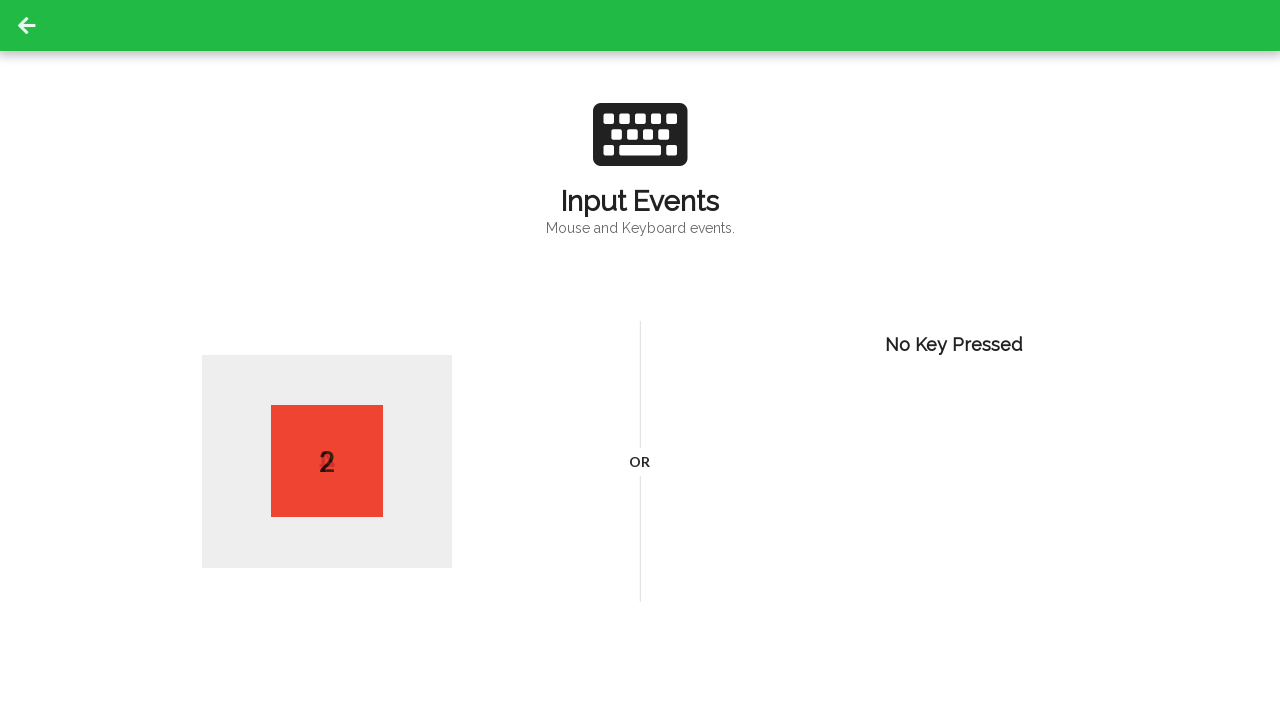